Tests the SweetAlert dialog by clicking the second preview button and then dismissing the alert with OK

Starting URL: https://sweetalert.js.org/

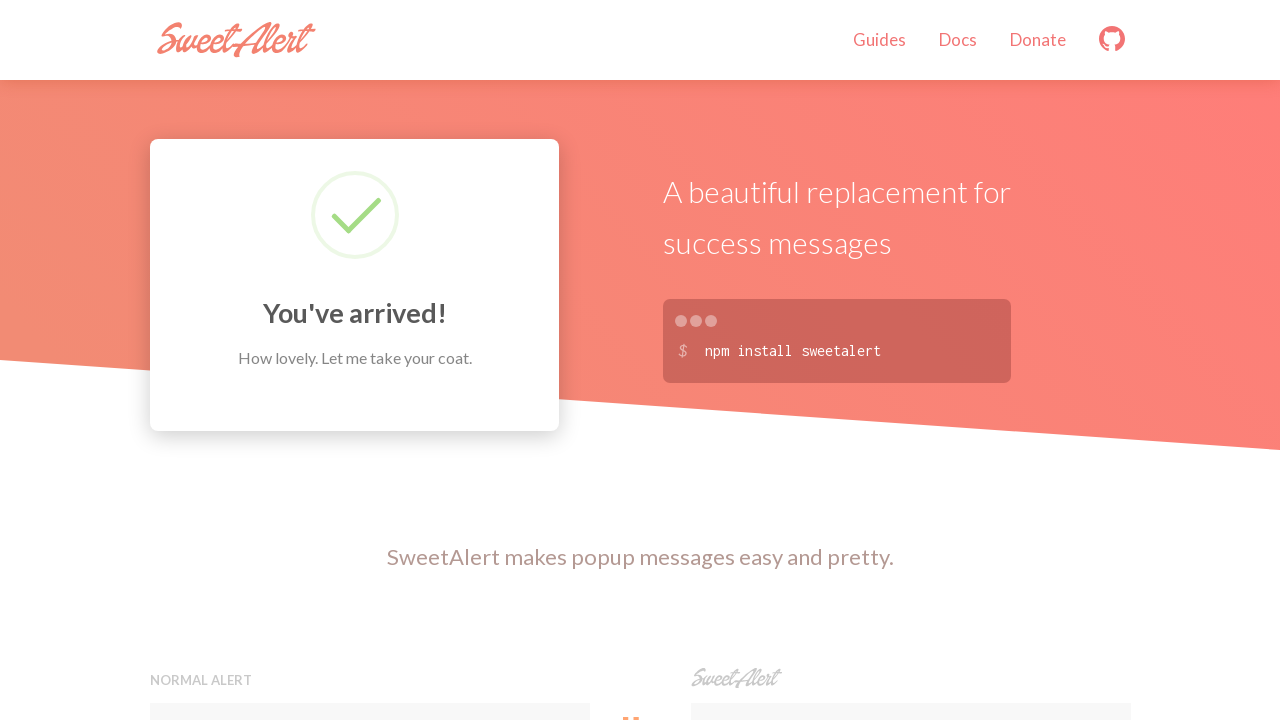

Clicked the second preview button to trigger SweetAlert dialog at (910, 360) on xpath=(//button[@class='preview'])[2]
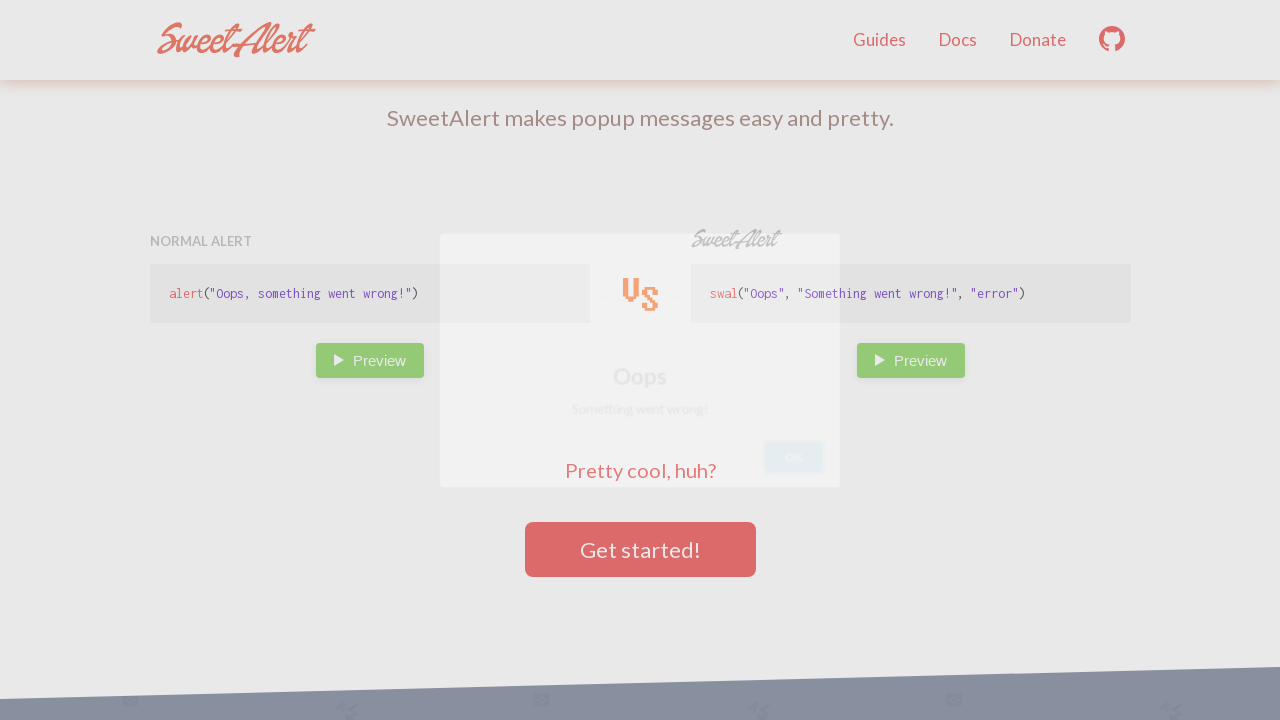

Waited 3 seconds for SweetAlert dialog to appear
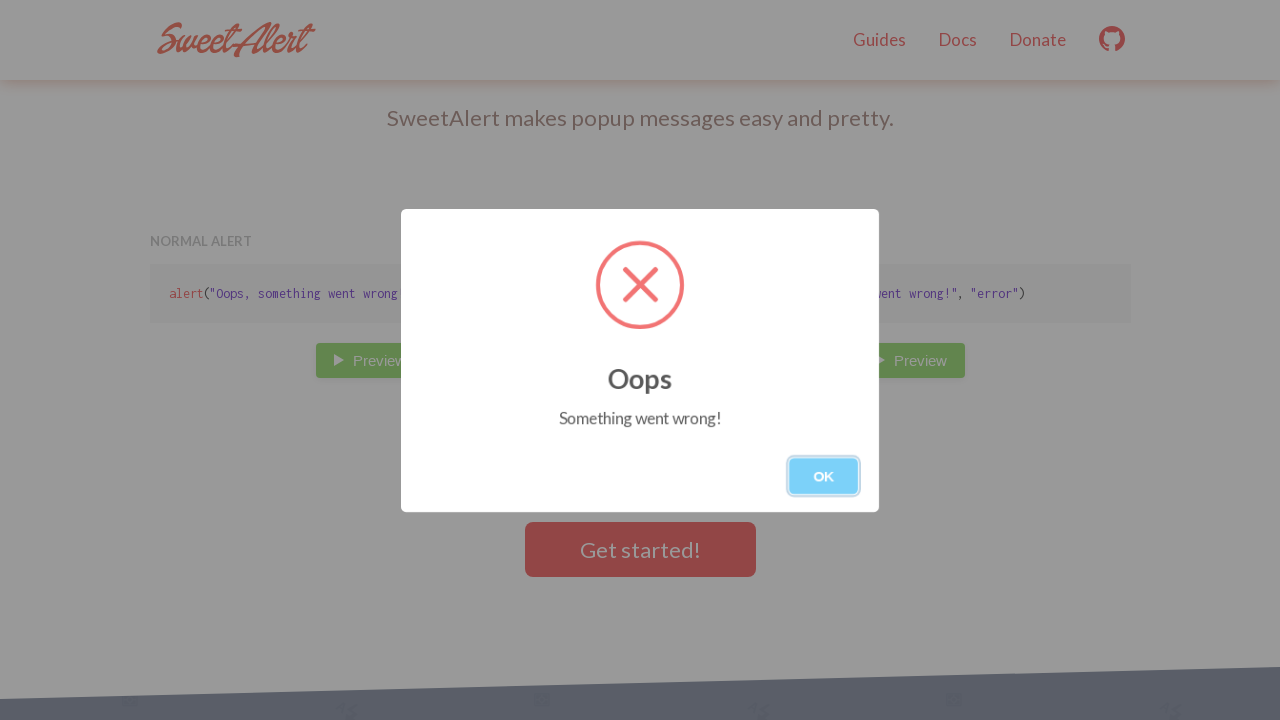

Clicked OK button to dismiss the SweetAlert dialog at (824, 476) on xpath=//button[.='OK']
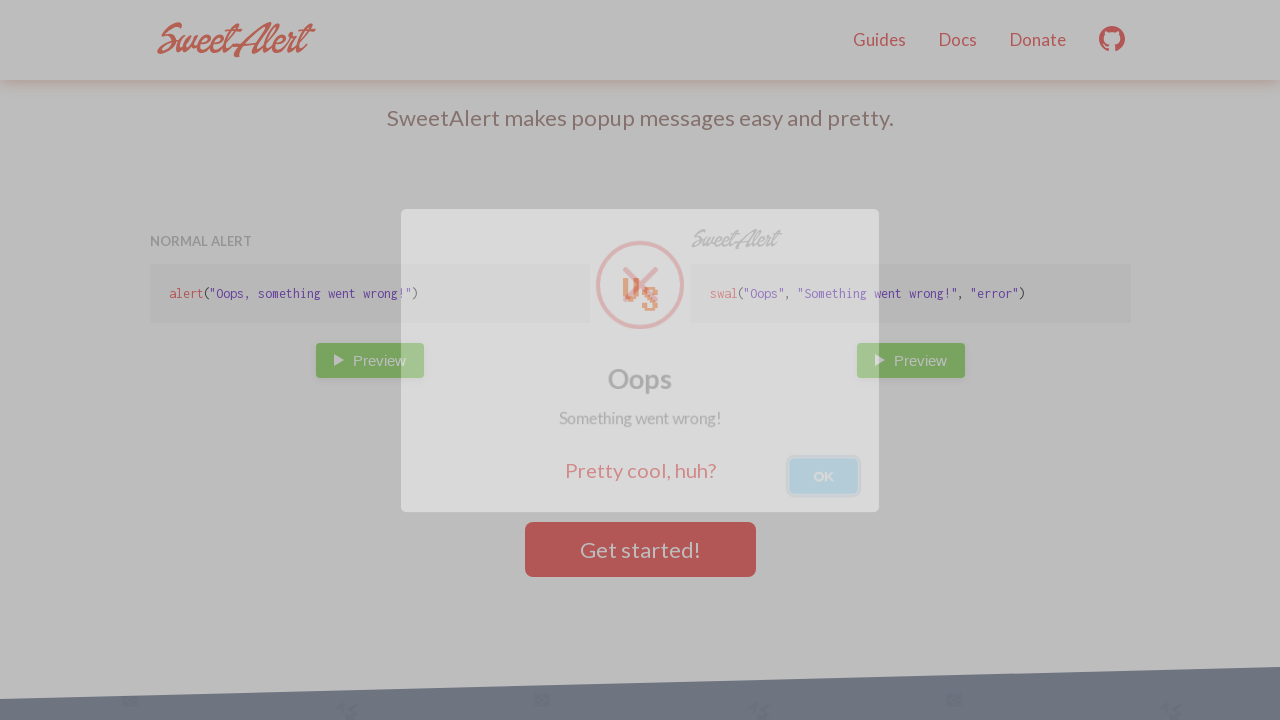

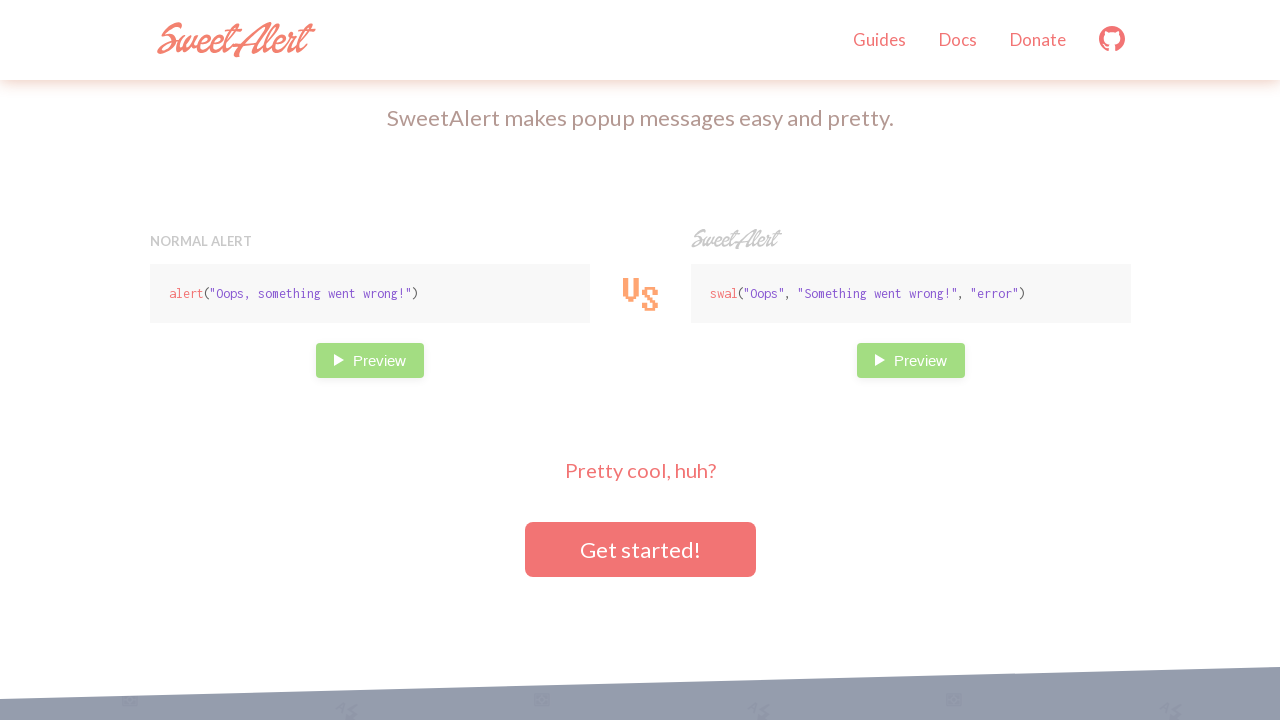